Tests nested iframe navigation by switching to an outer iframe, then to an inner iframe, and filling a text input field within the nested structure

Starting URL: https://demo.automationtesting.in/Frames.html

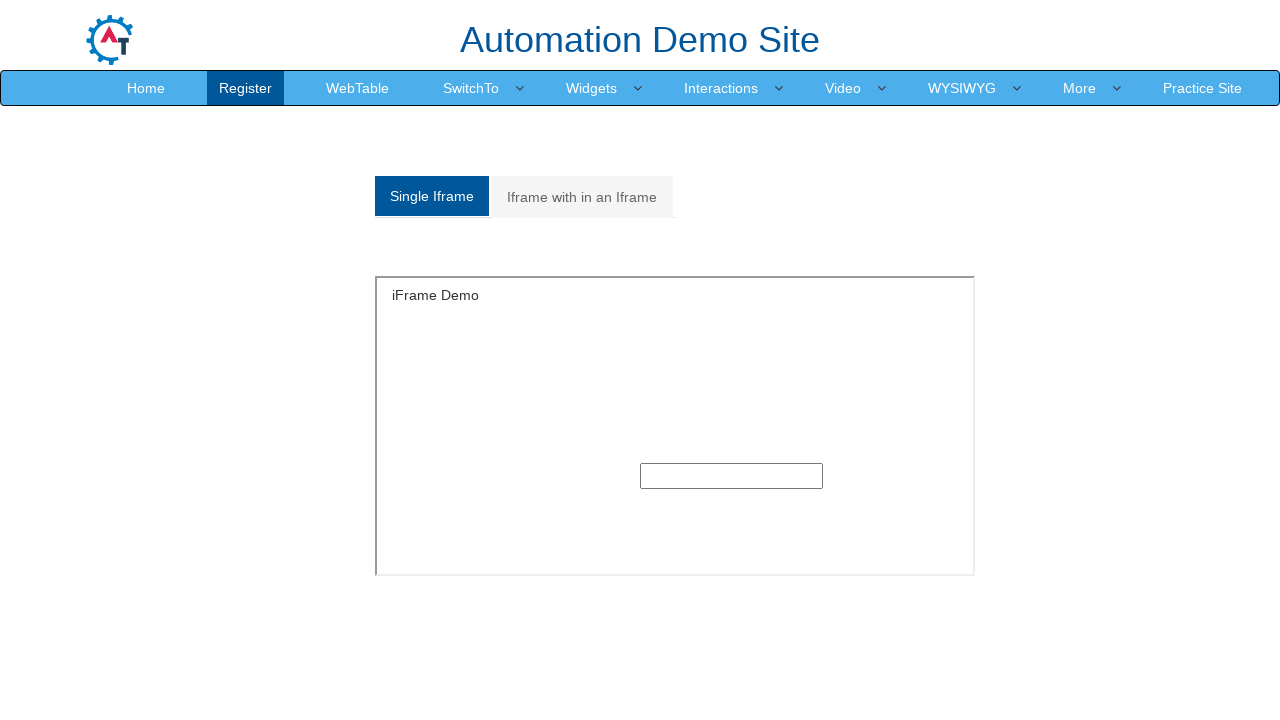

Clicked on 'Iframe with in an Iframe' tab at (582, 197) on xpath=//a[text()='Iframe with in an Iframe']
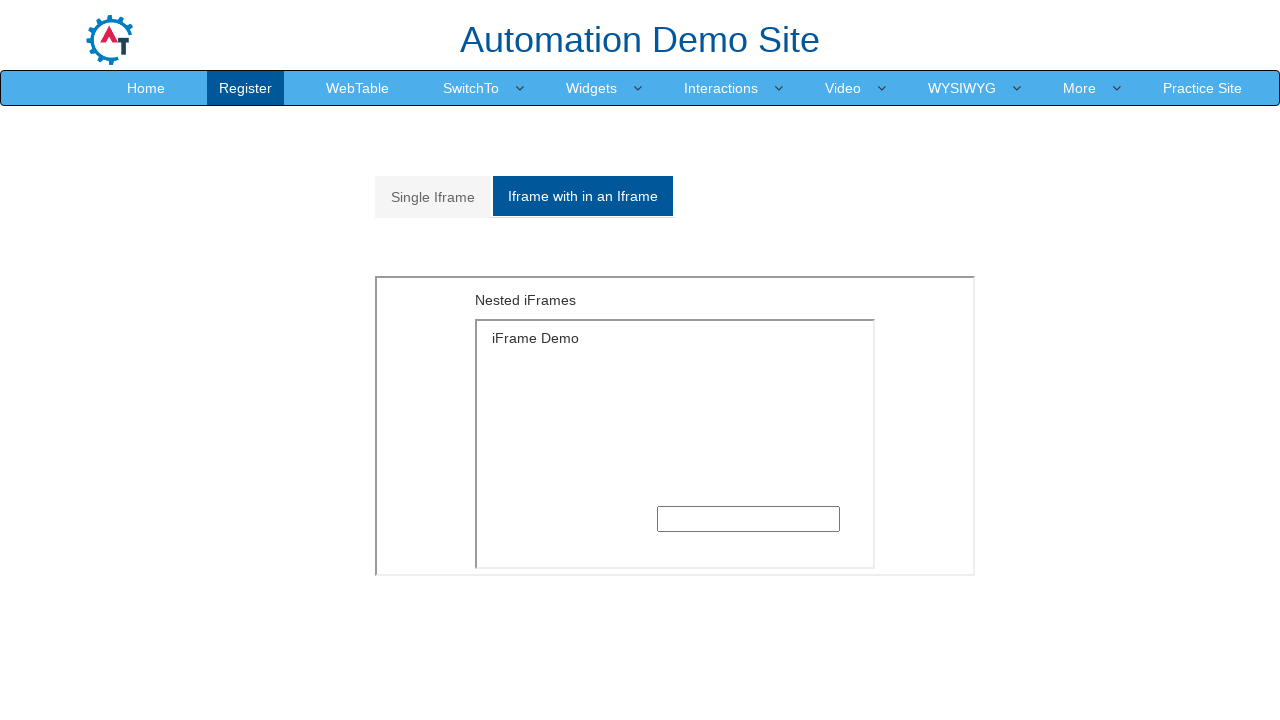

Located outer iframe element
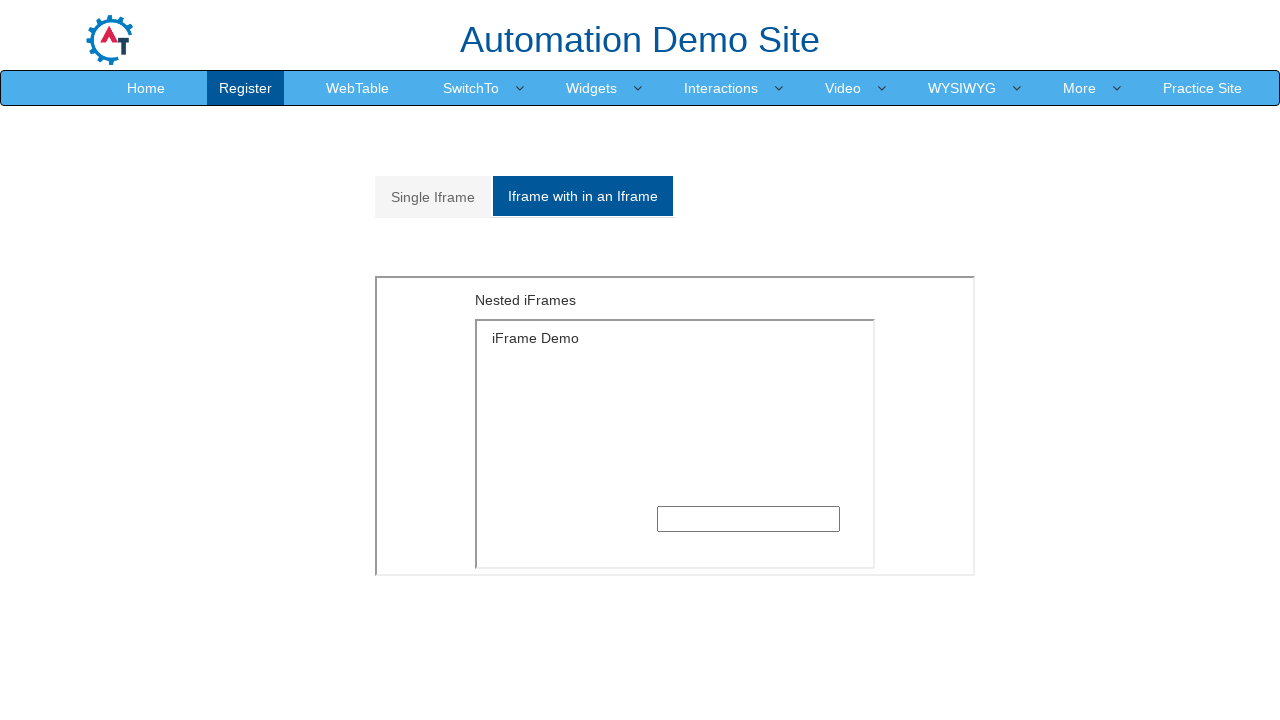

Located inner iframe nested within outer iframe
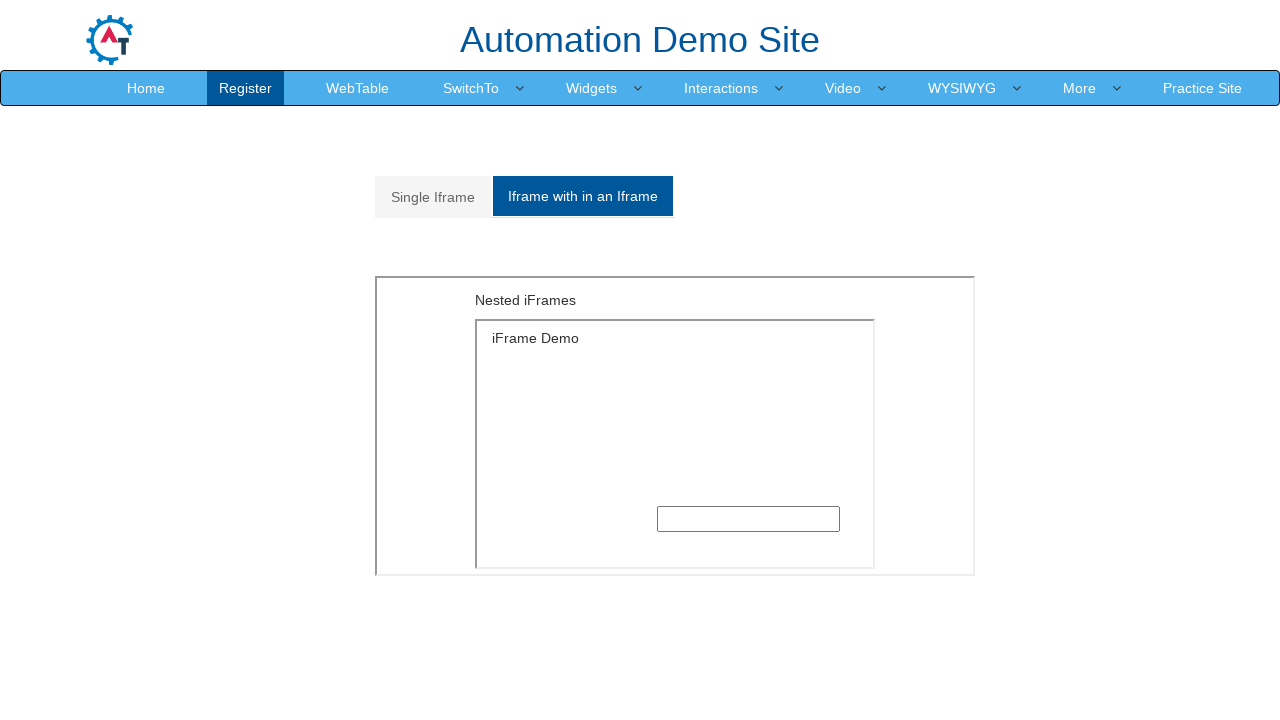

Filled text input field in inner iframe with 'Himanshu' on xpath=//*[@id='Multiple']/iframe >> internal:control=enter-frame >> xpath=//*[@c
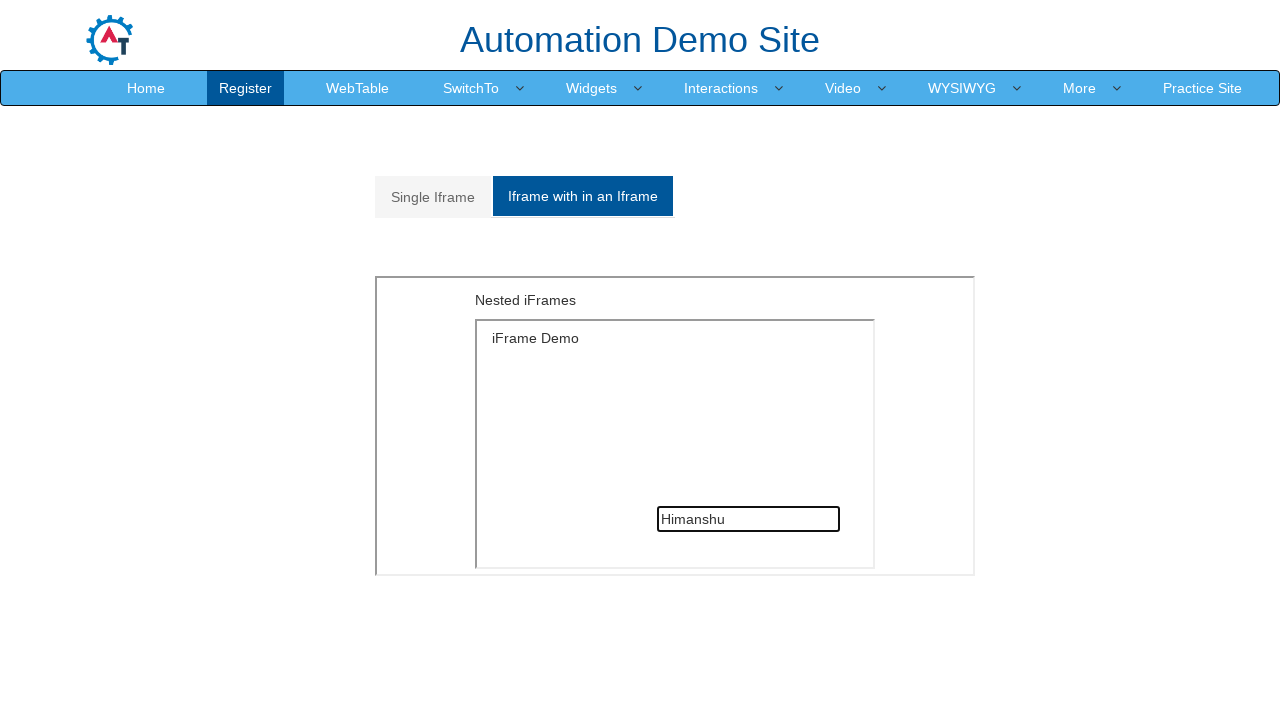

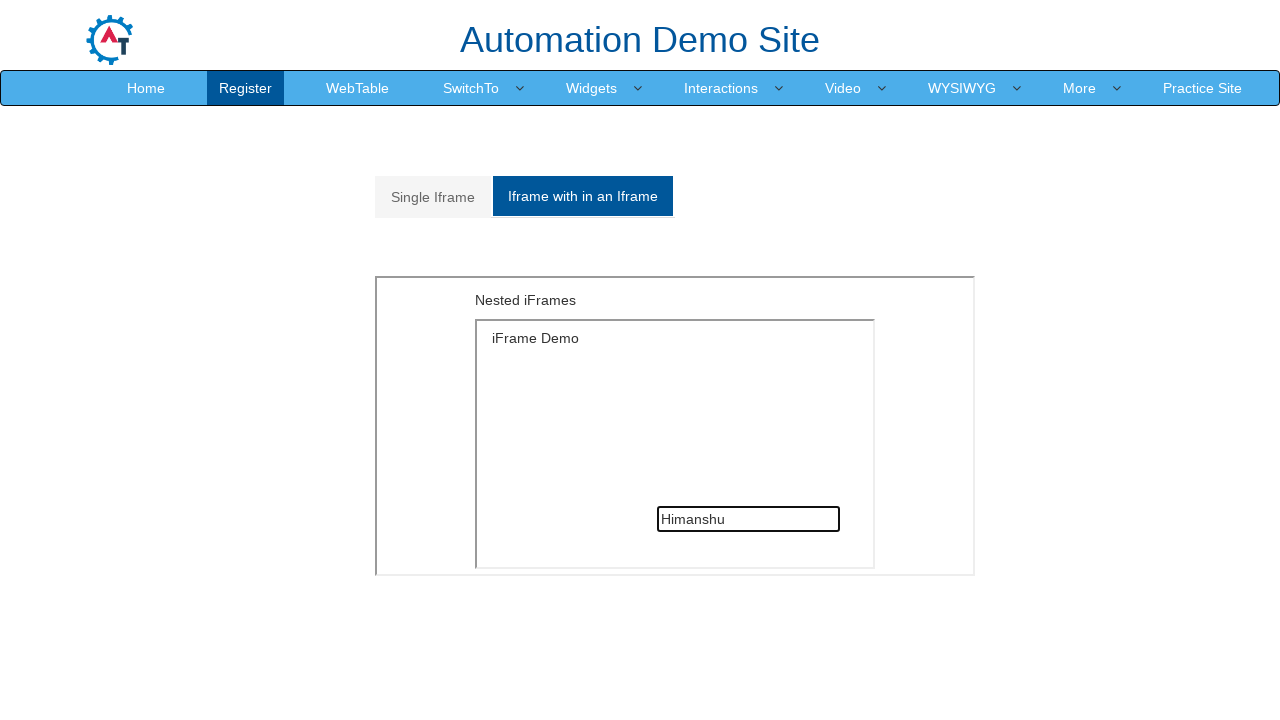